Navigates to demoblaze.com and verifies that product listings are displayed on the homepage

Starting URL: https://demoblaze.com/

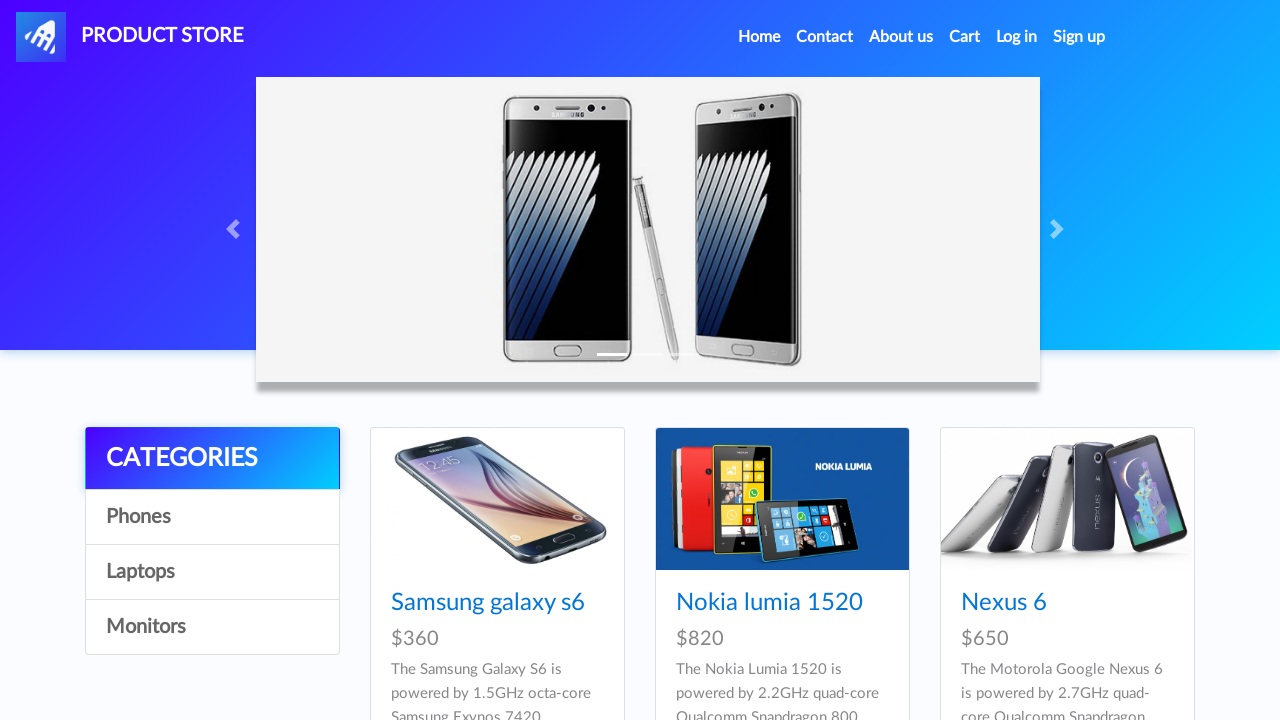

Navigated to demoblaze.com homepage
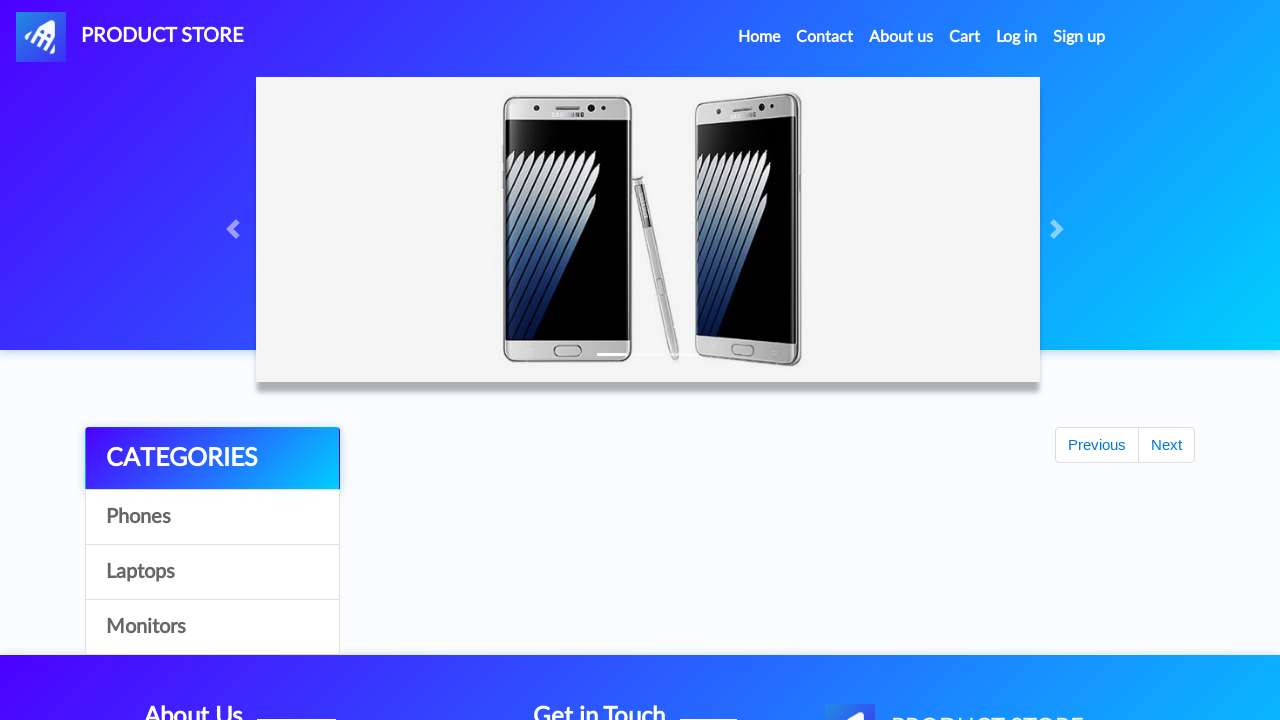

Product listings loaded on homepage
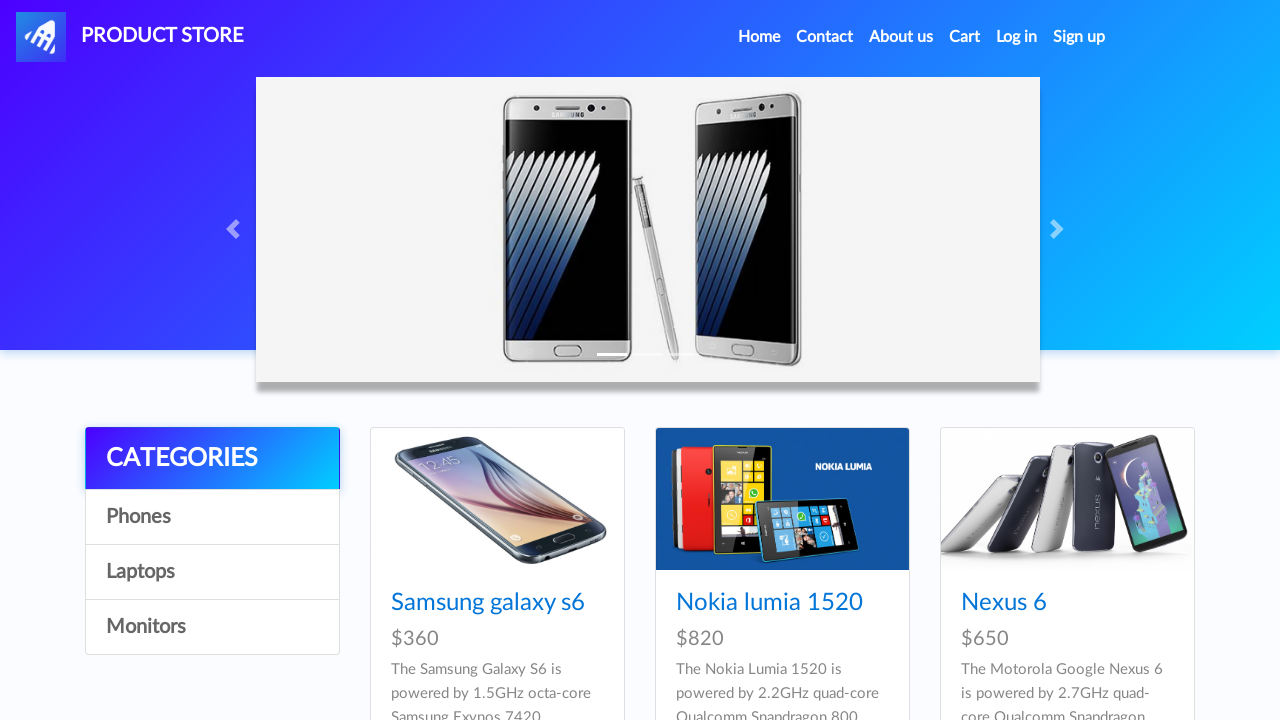

Located all product elements on page
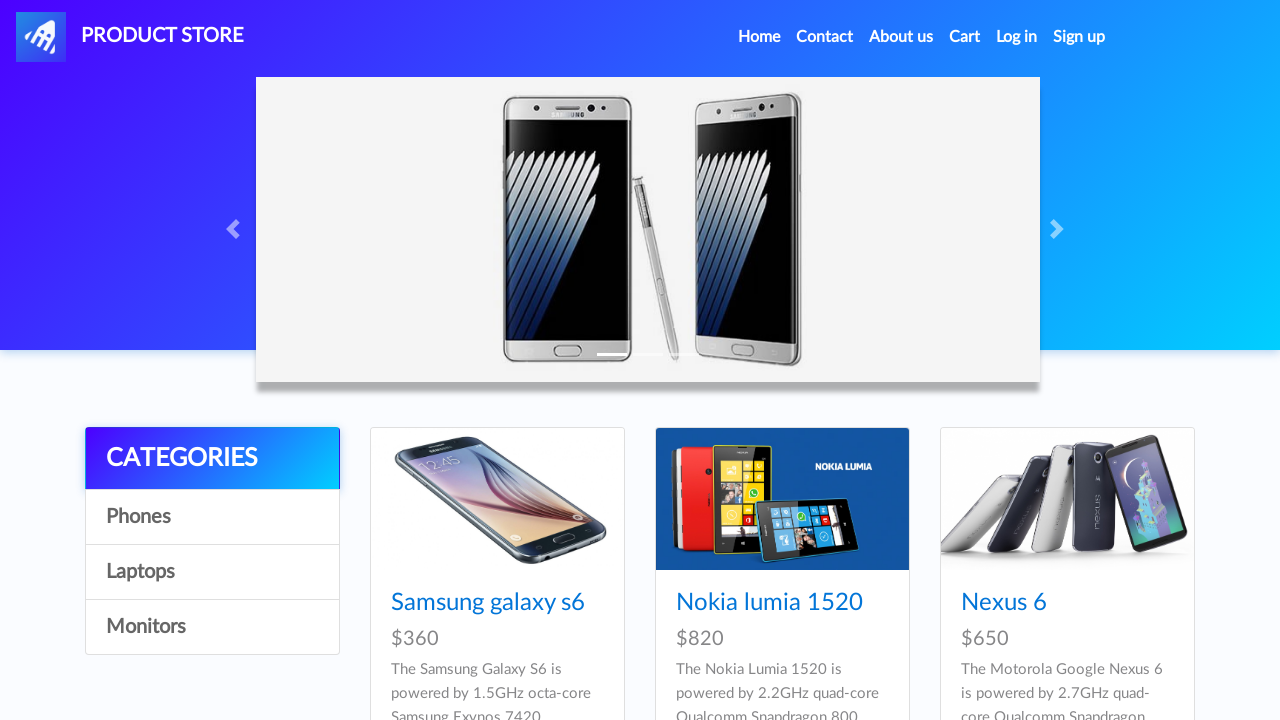

Verified that multiple product listings are displayed on the homepage
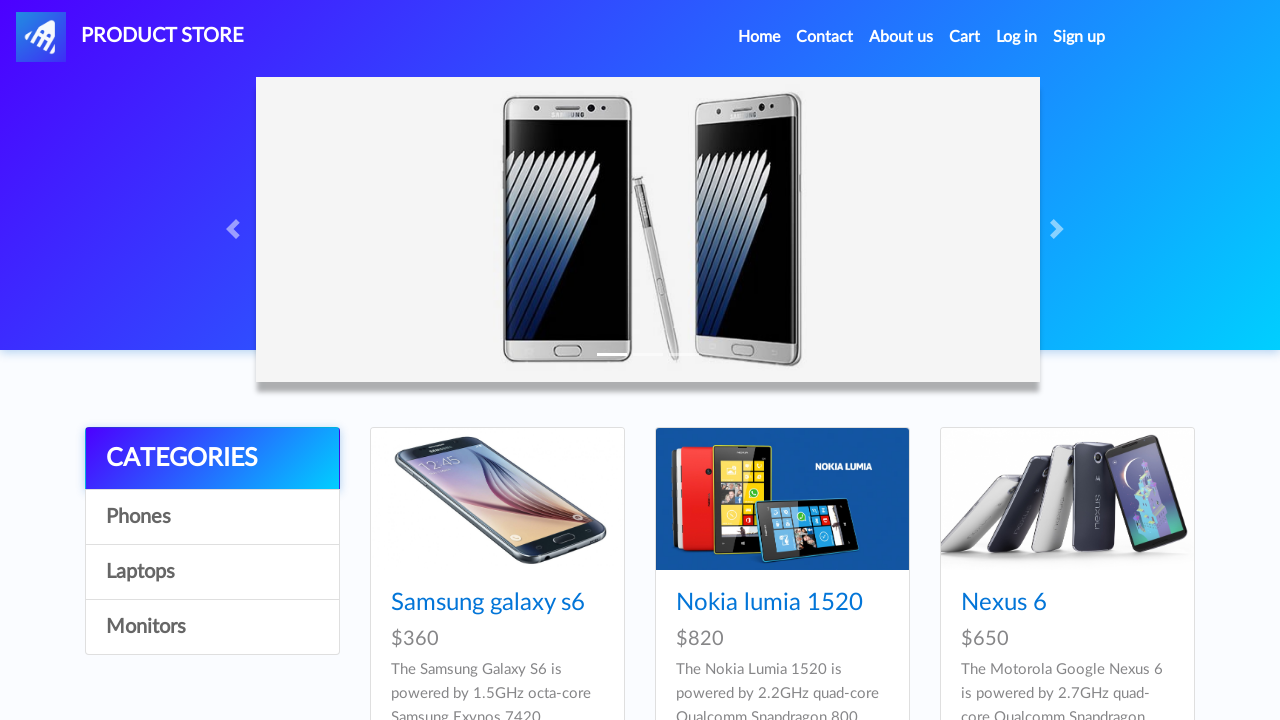

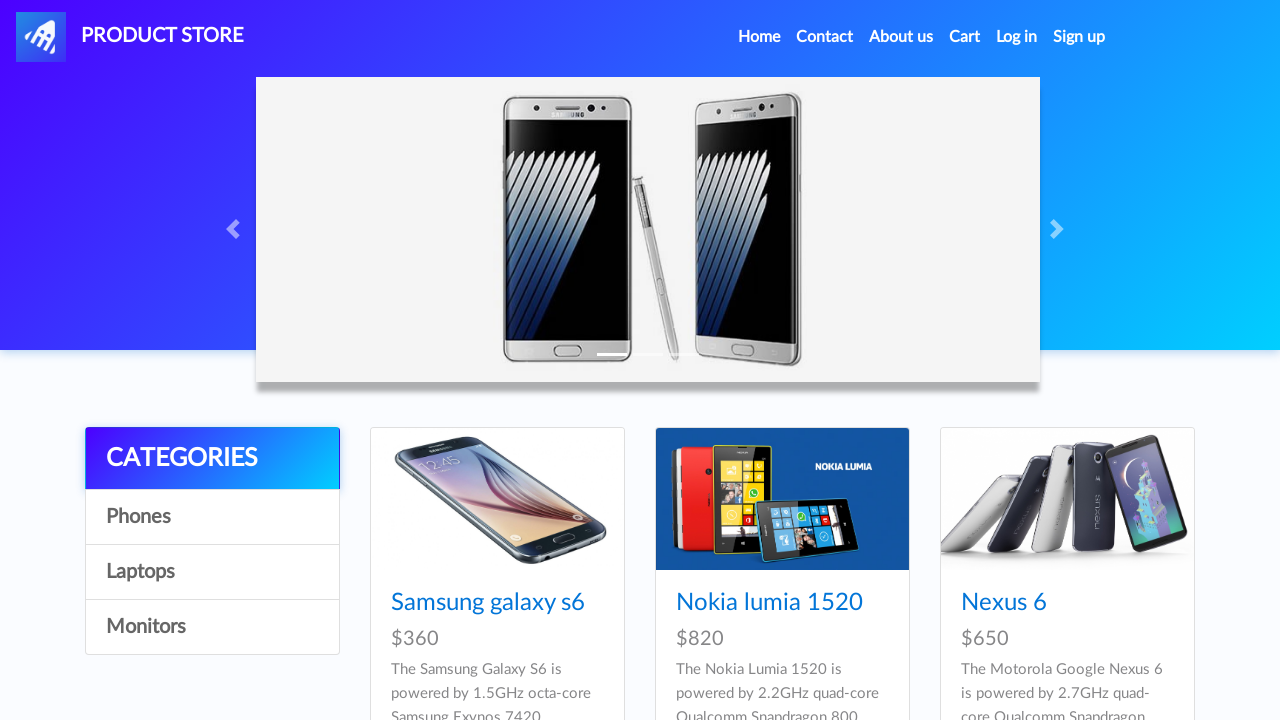